Tests working with multiple browser windows by clicking a link that opens a new window, then switching between windows and verifying their titles.

Starting URL: https://the-internet.herokuapp.com/windows

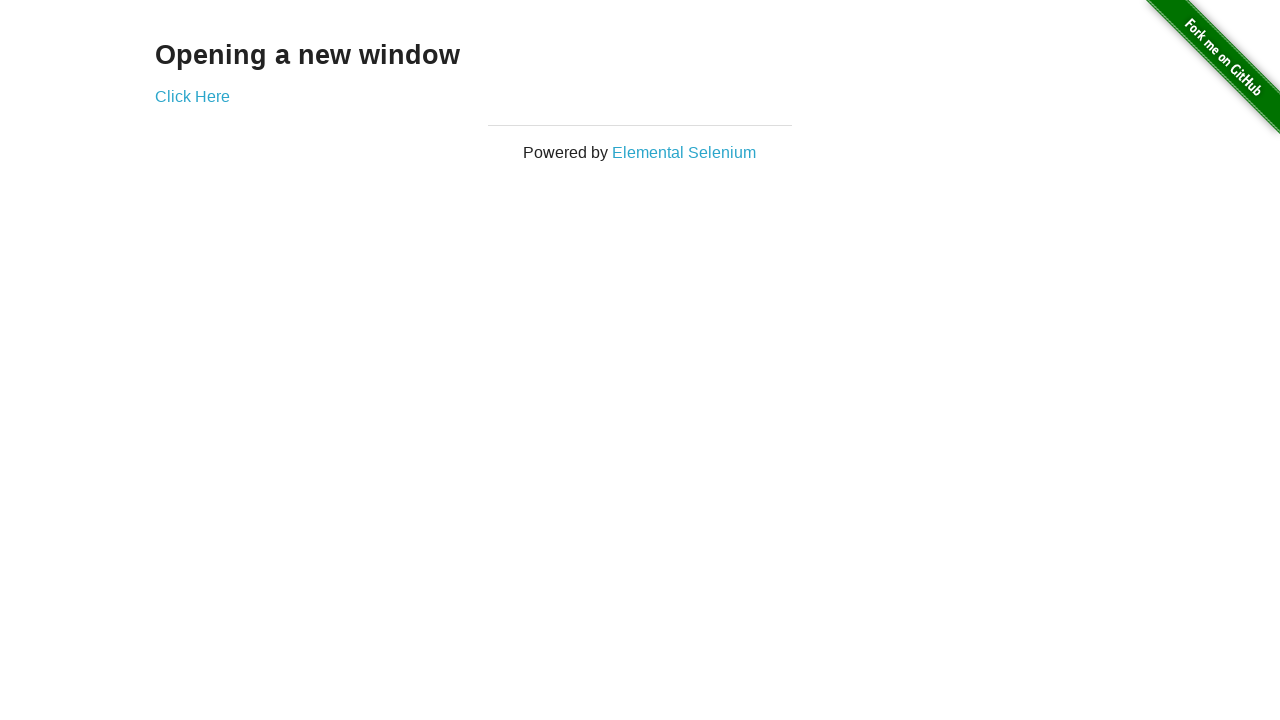

Clicked link that opens a new window at (192, 96) on .example a
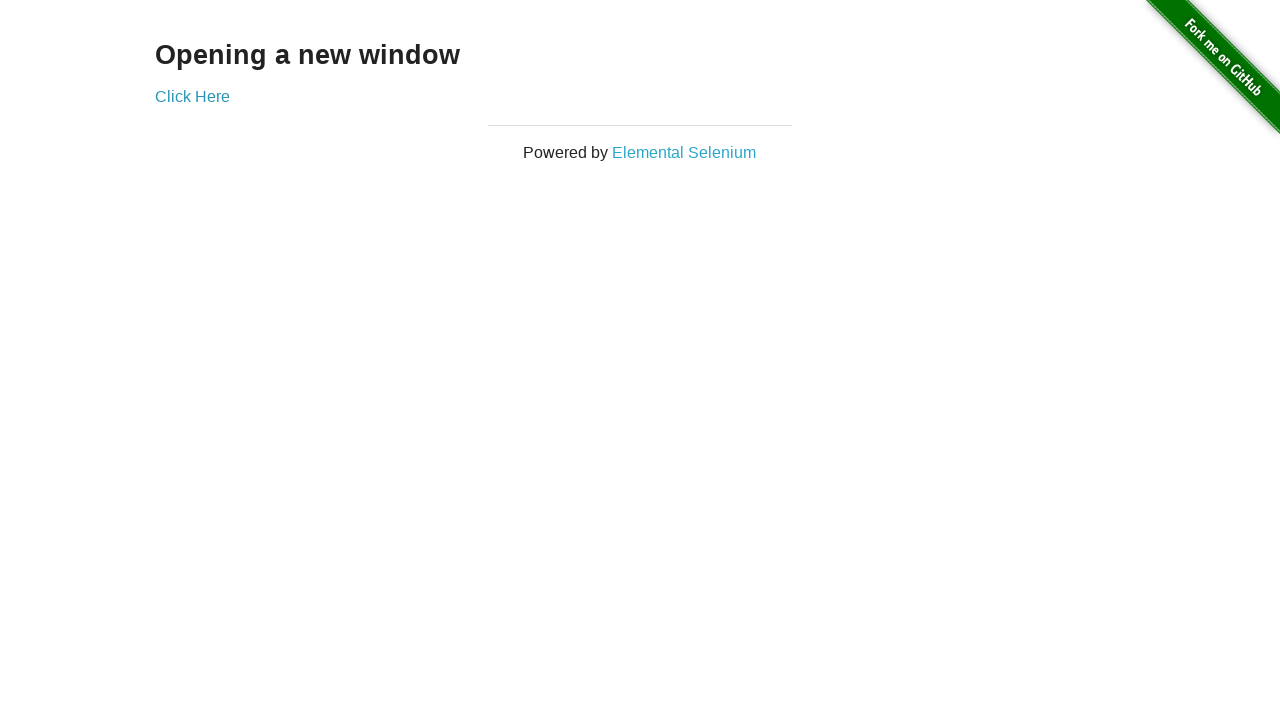

Captured the new window page object
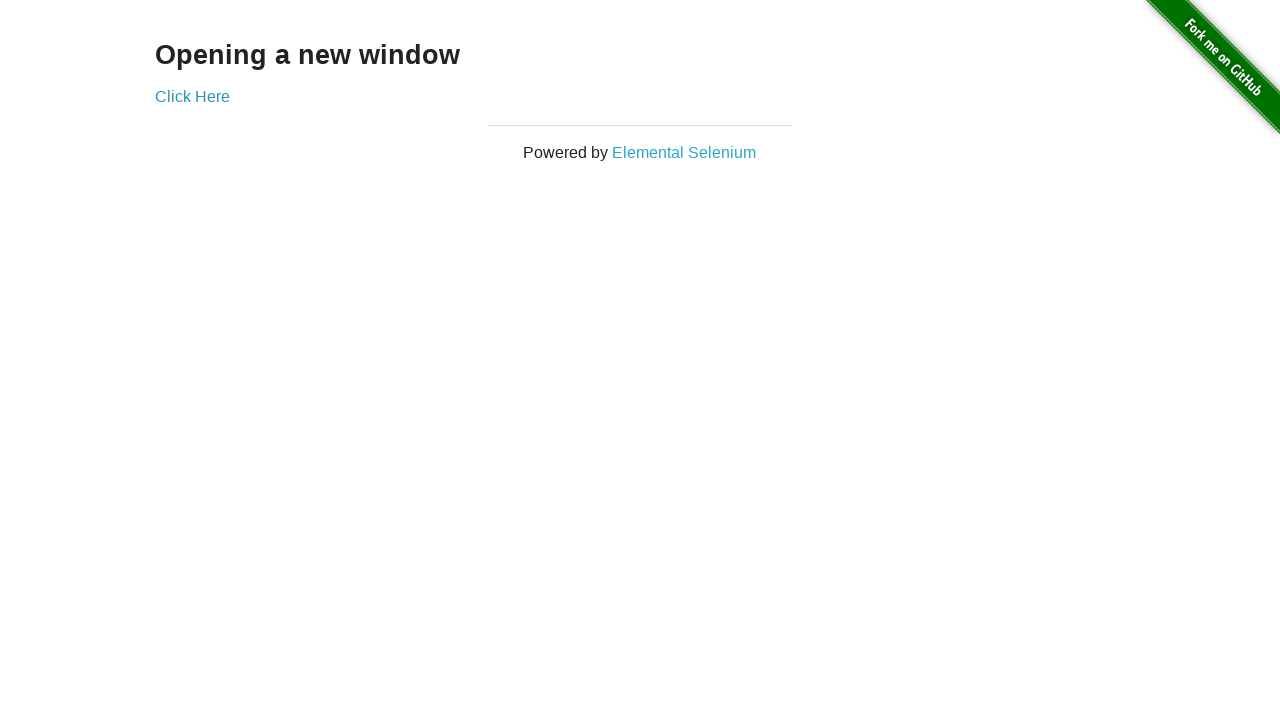

Verified original window title is 'The Internet'
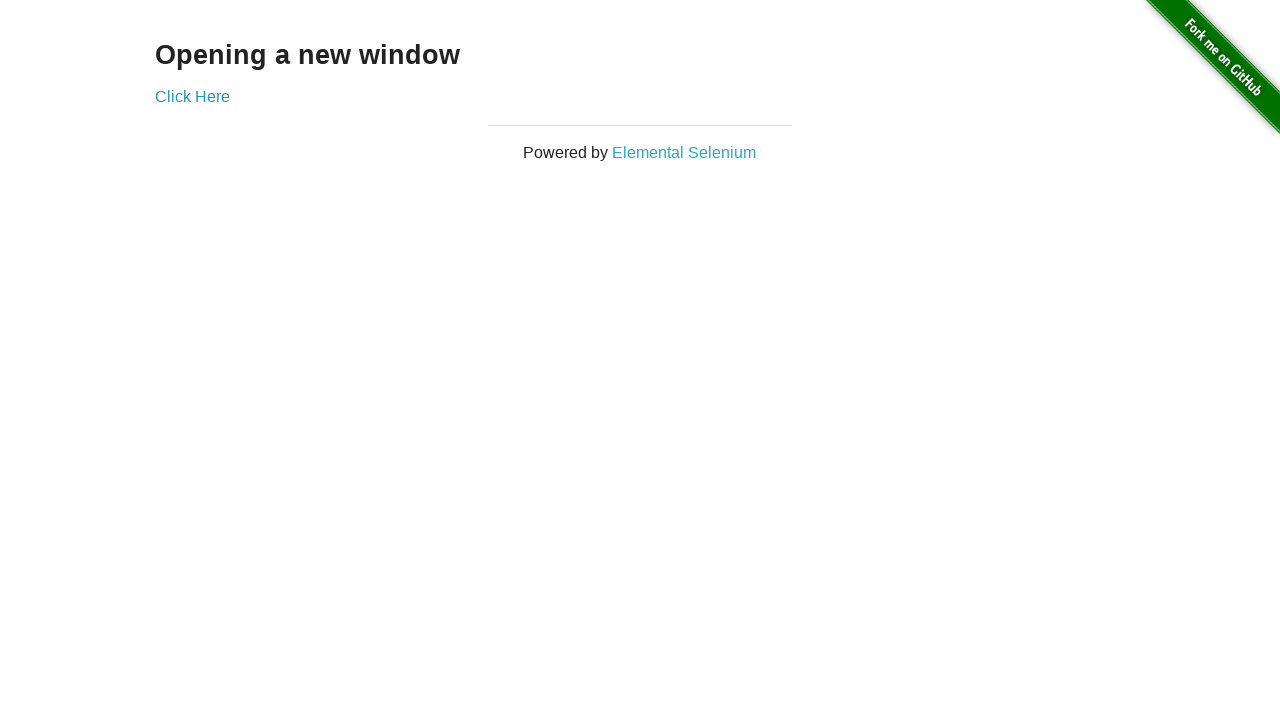

Waited for new page to fully load
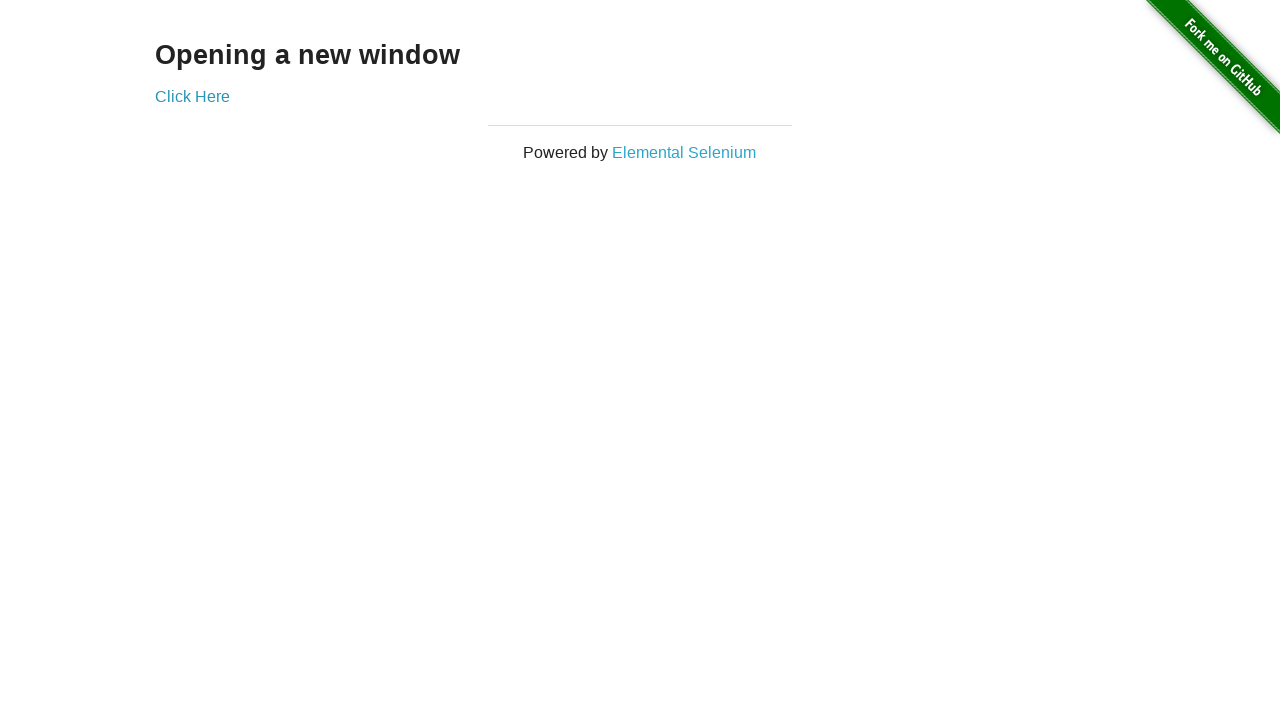

Verified new window title is 'New Window'
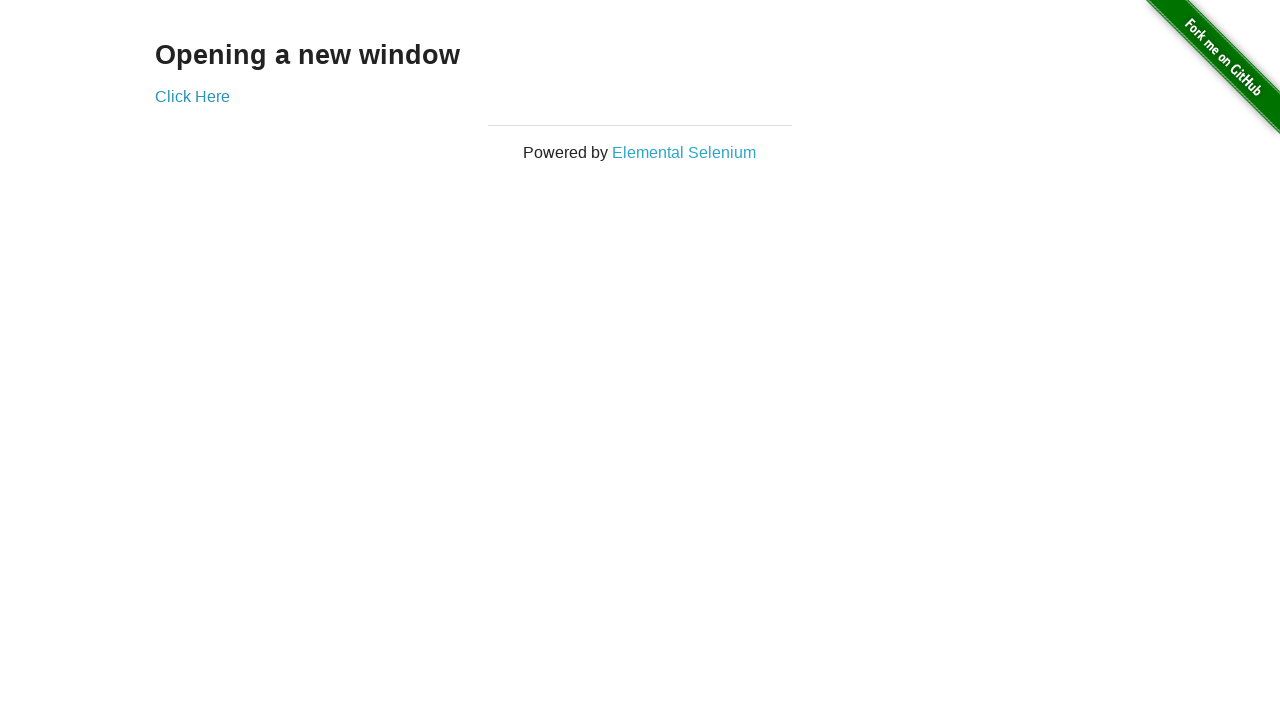

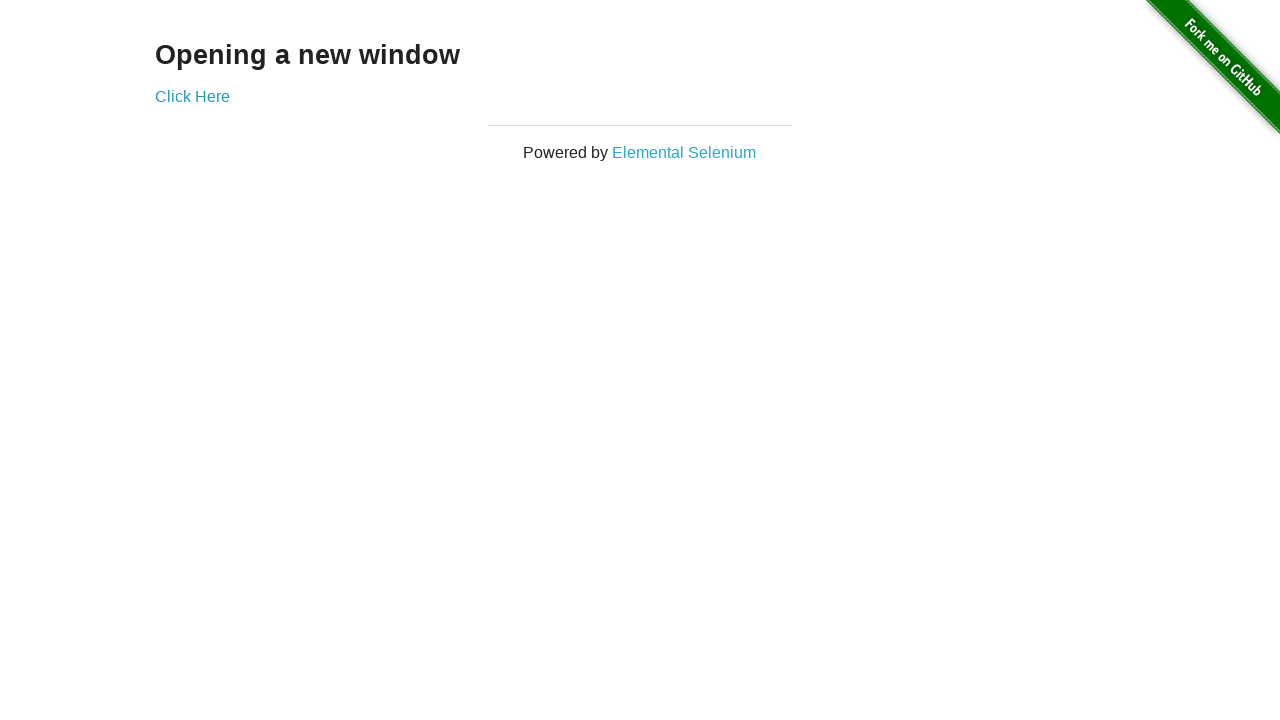